Tests language selection by navigating to docs, hovering over language dropdown, selecting Java, and verifying the Java documentation page loads correctly

Starting URL: https://playwright.dev/

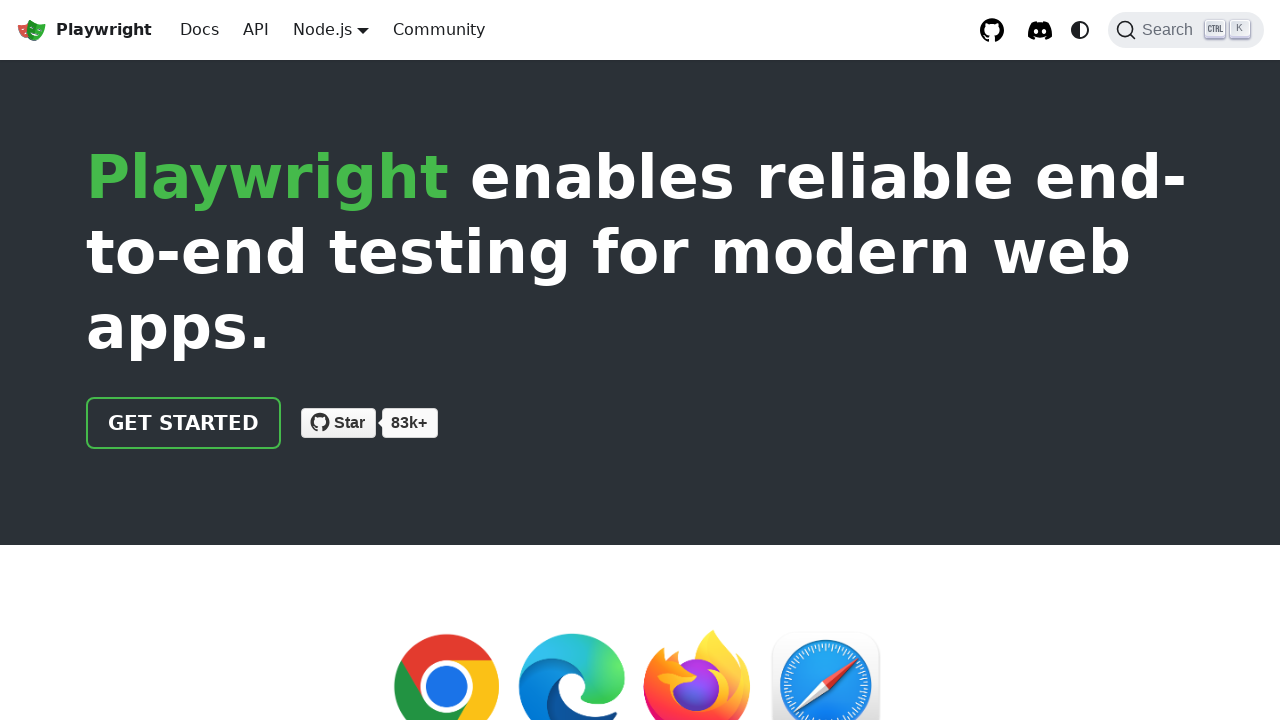

Clicked 'Get started' button on homepage at (184, 423) on a.getStarted_Sjon:has-text('Get started')
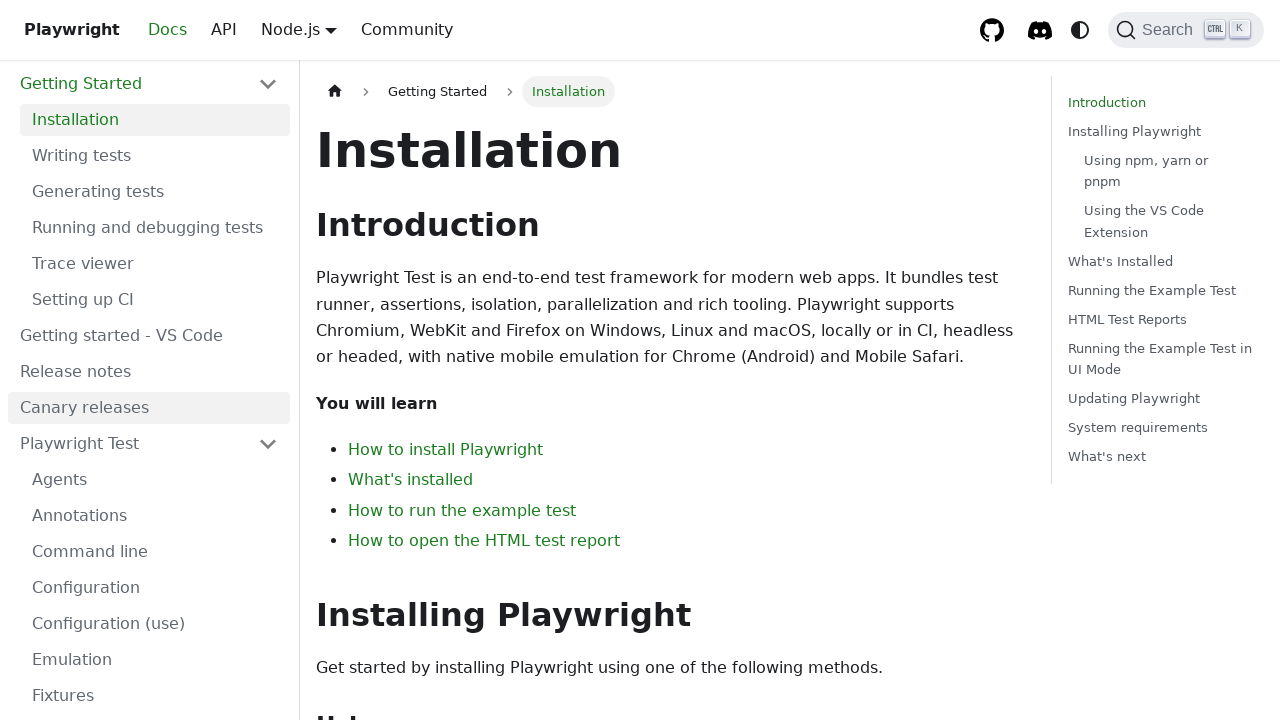

Intro page loaded successfully
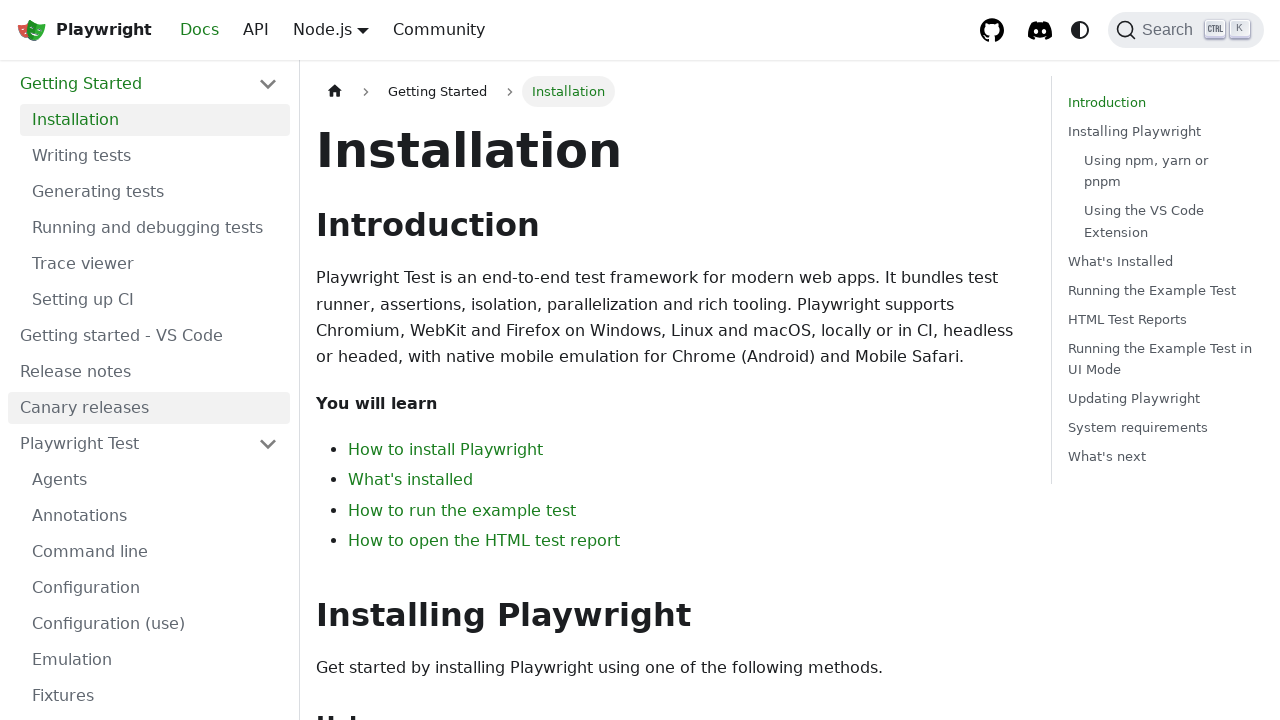

Hovered over language dropdown showing 'Node.js' at (322, 29) on nav >> text=Node.js
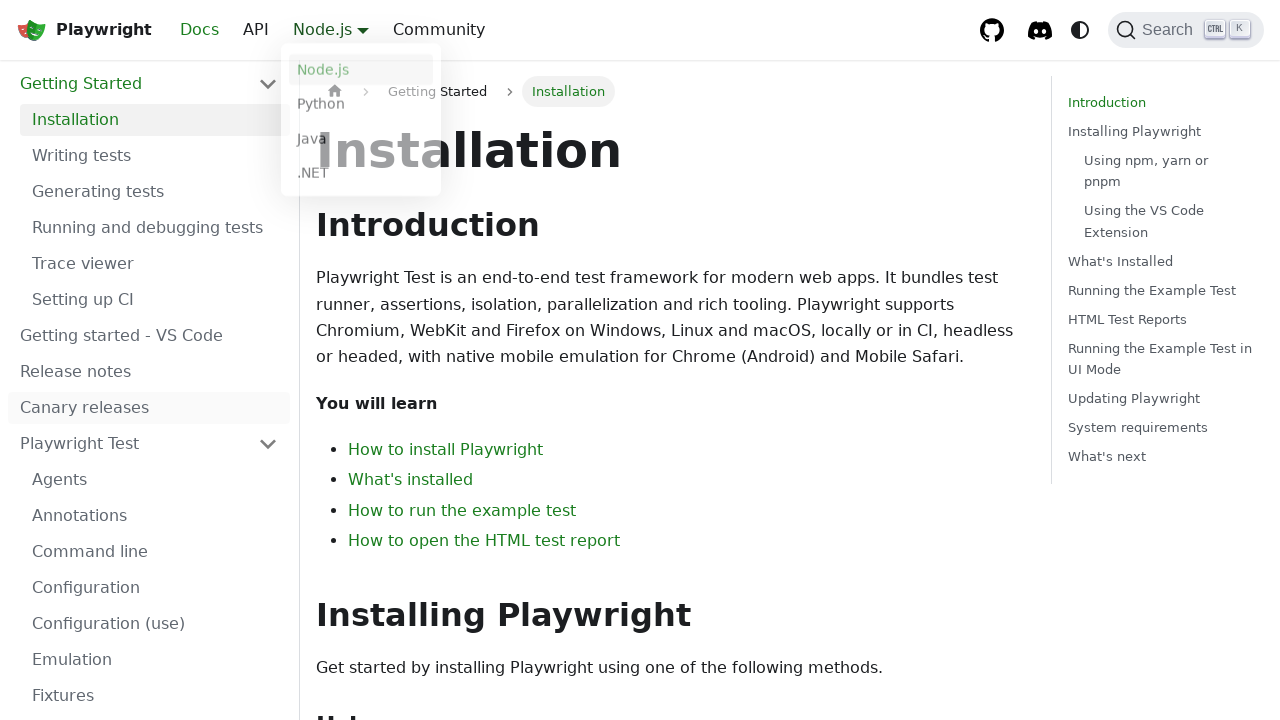

Selected 'Java' from language dropdown at (361, 142) on a:has-text('Java')
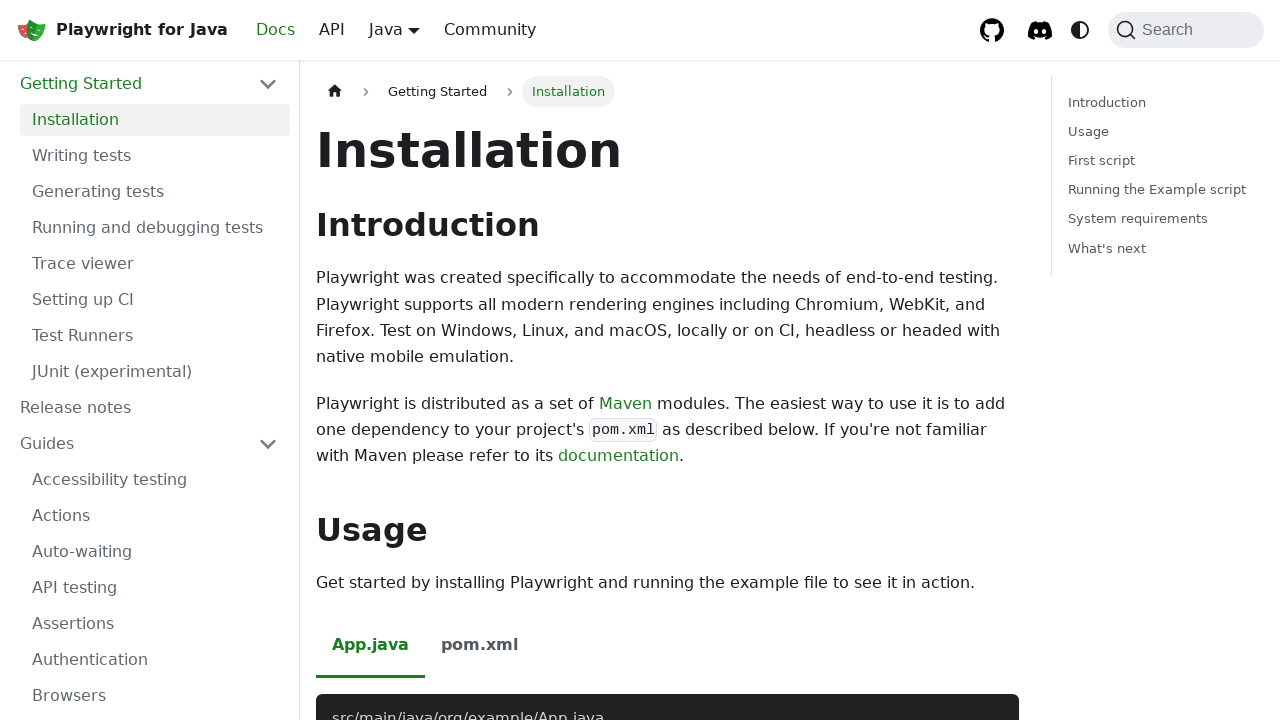

Java documentation page URL loaded
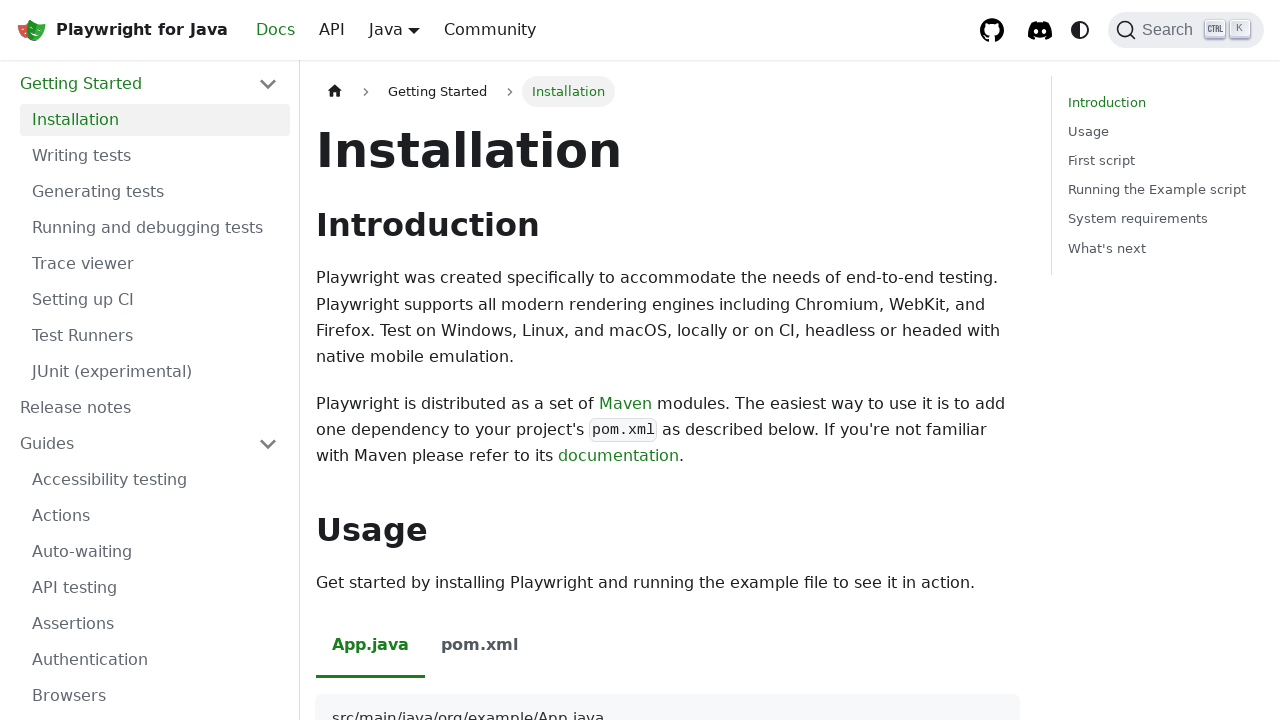

Verified URL contains 'java'
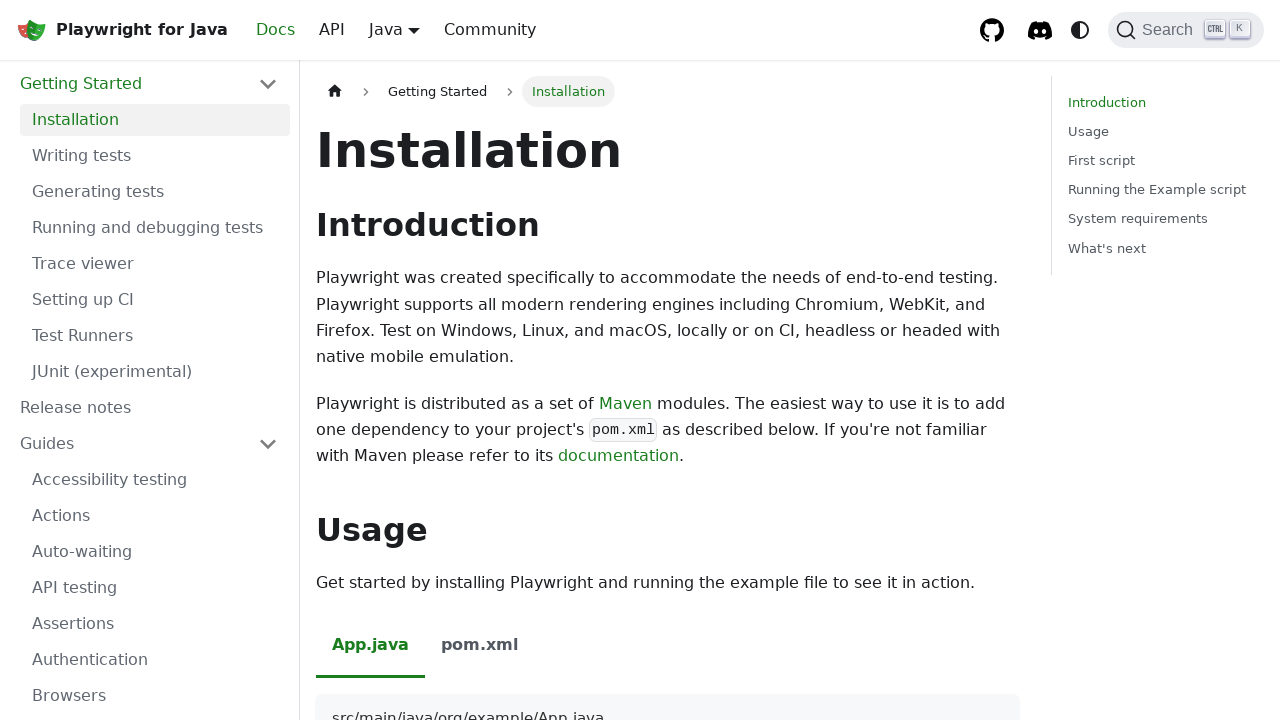

Located H1 element on Java documentation page
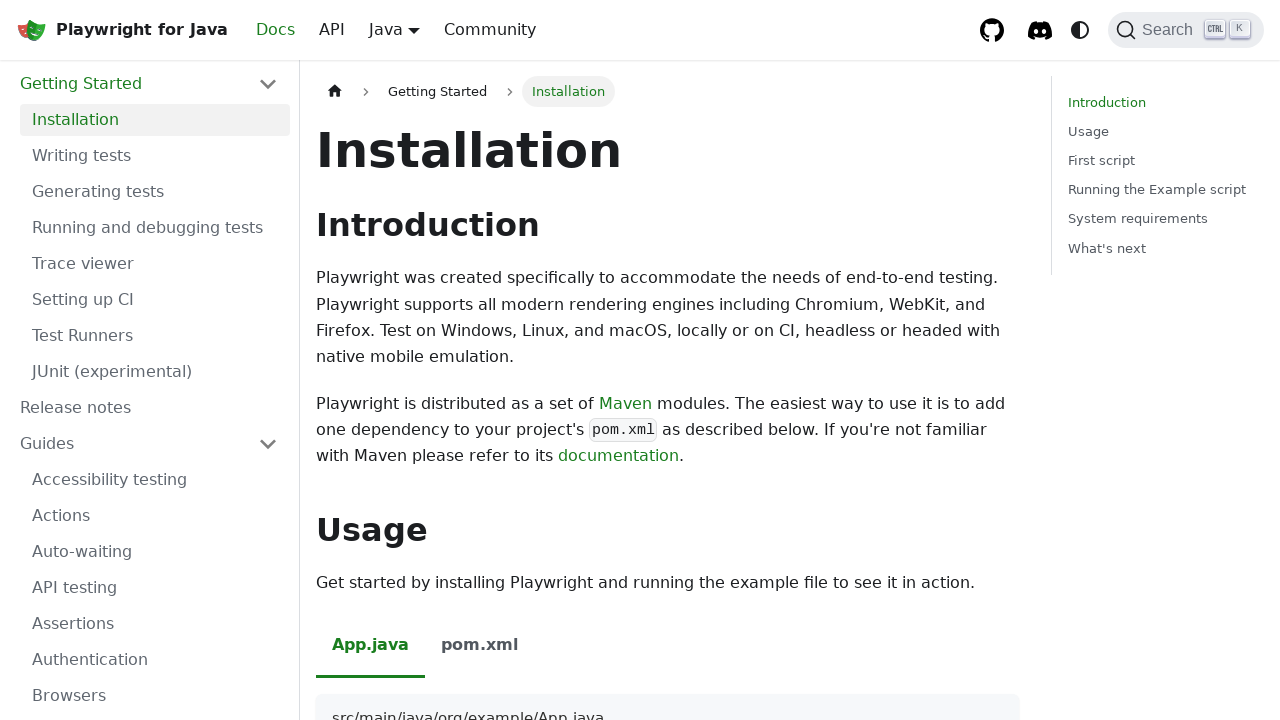

Verified H1 heading contains 'Installation'
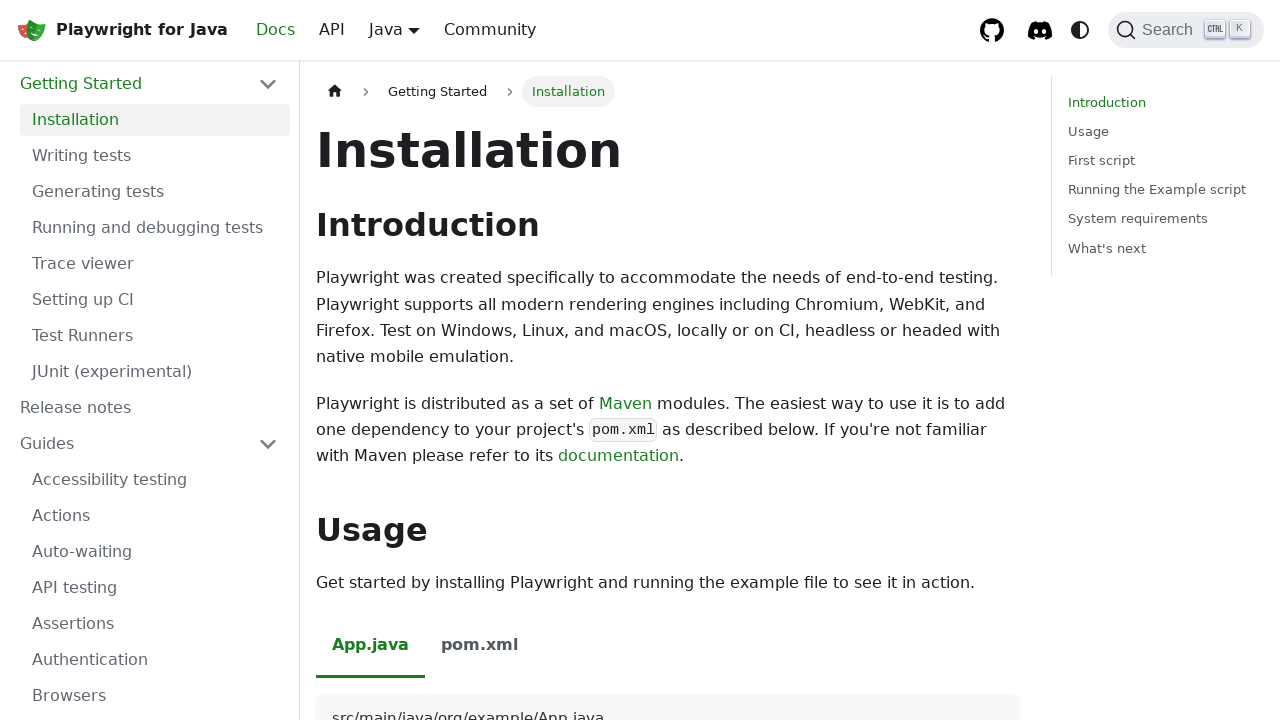

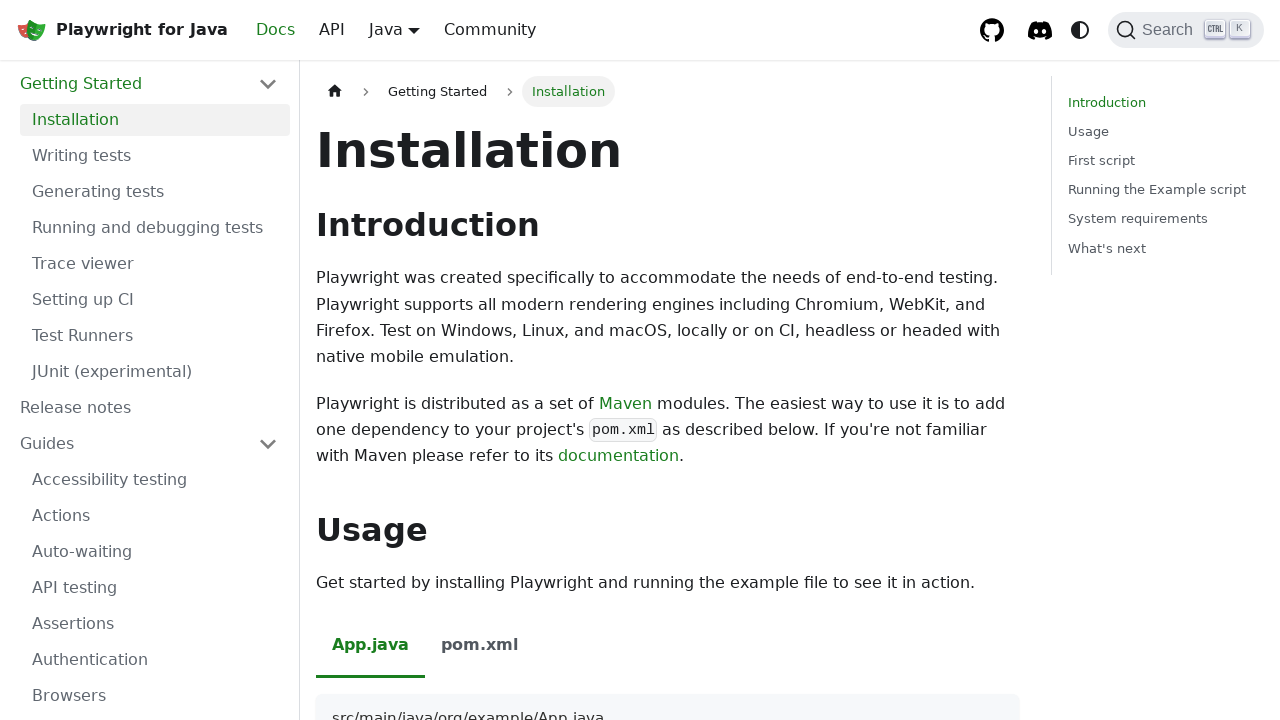